Tests checkbox operations by clicking checkboxes to select and deselect them, verifying the toggle behavior.

Starting URL: https://kristinek.github.io/site/examples/actions

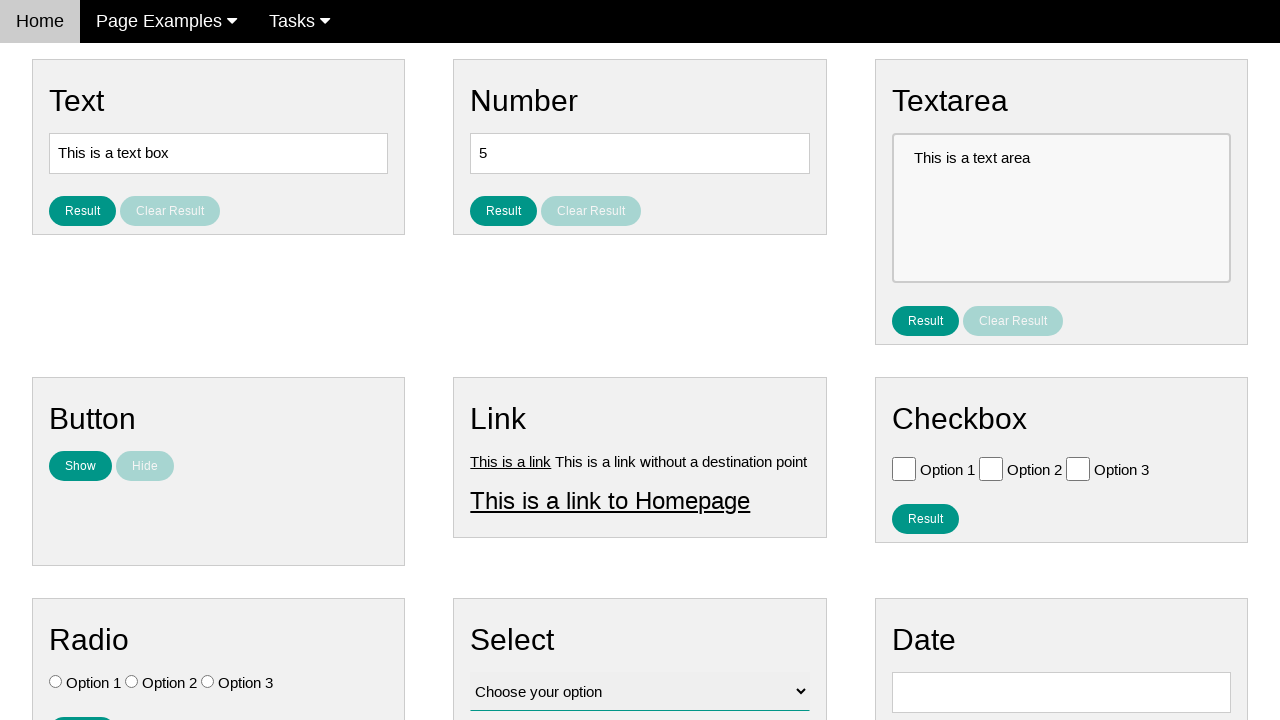

Navigated to checkbox operations test page
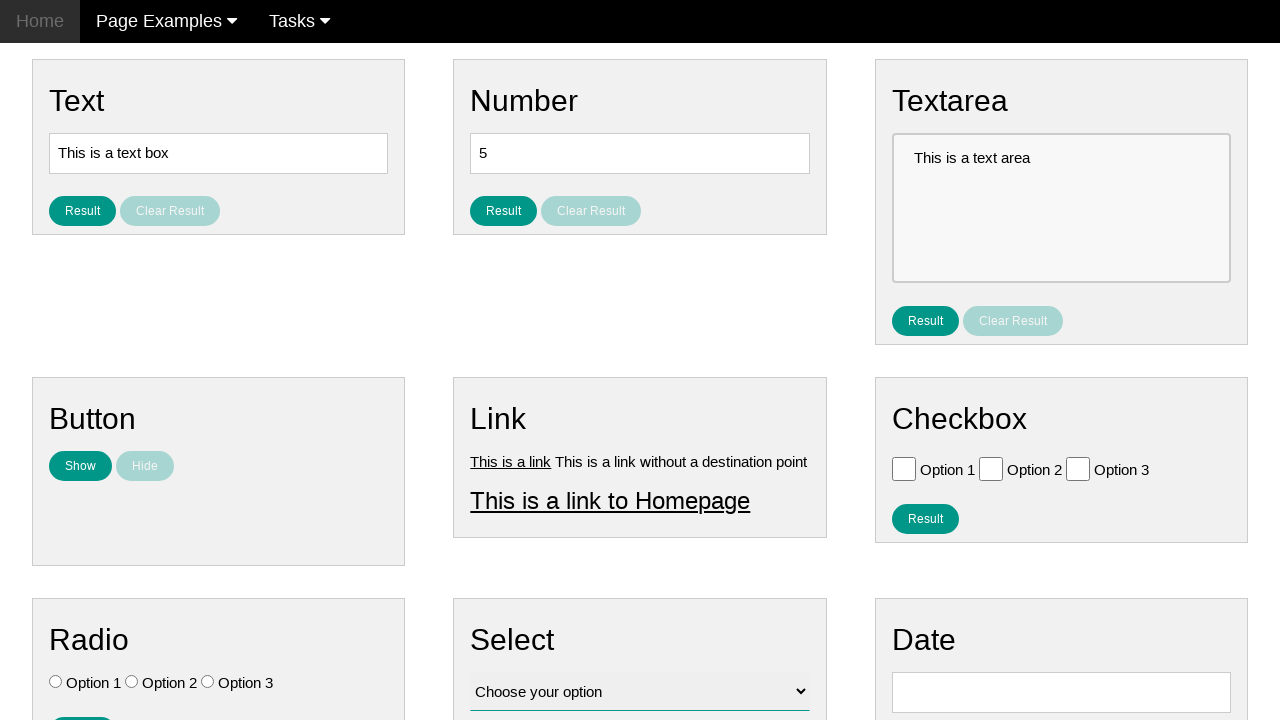

Clicked checkbox 1 to select it at (904, 468) on input#vfb-6-0
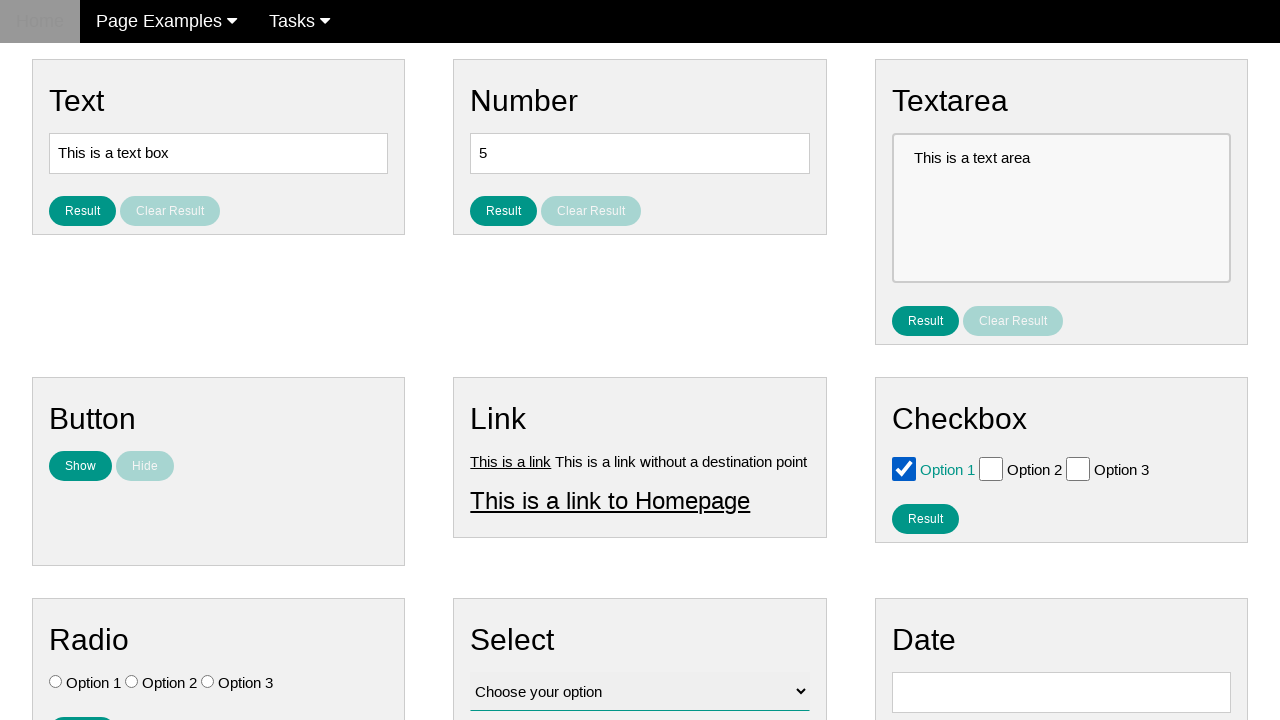

Clicked checkbox 2 to select it at (991, 468) on input#vfb-6-1
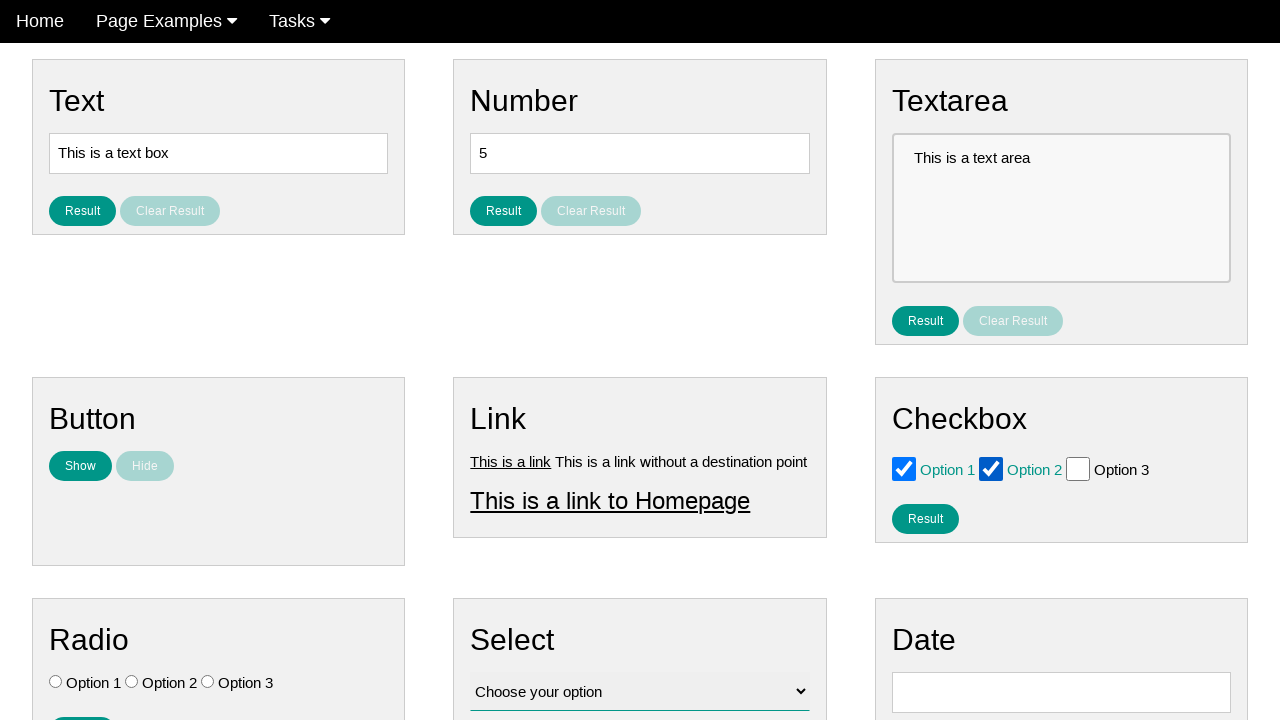

Clicked checkbox 2 again to deselect it at (991, 468) on input#vfb-6-1
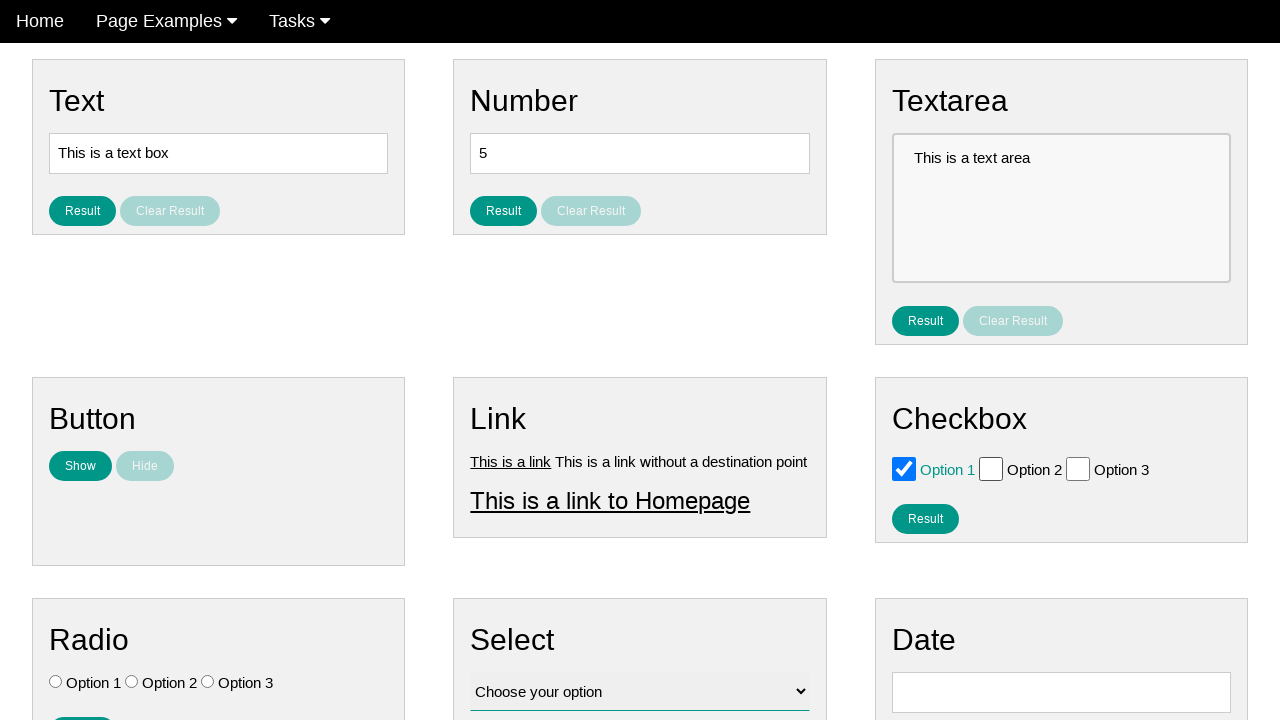

Verified checkbox 1 is present on the page
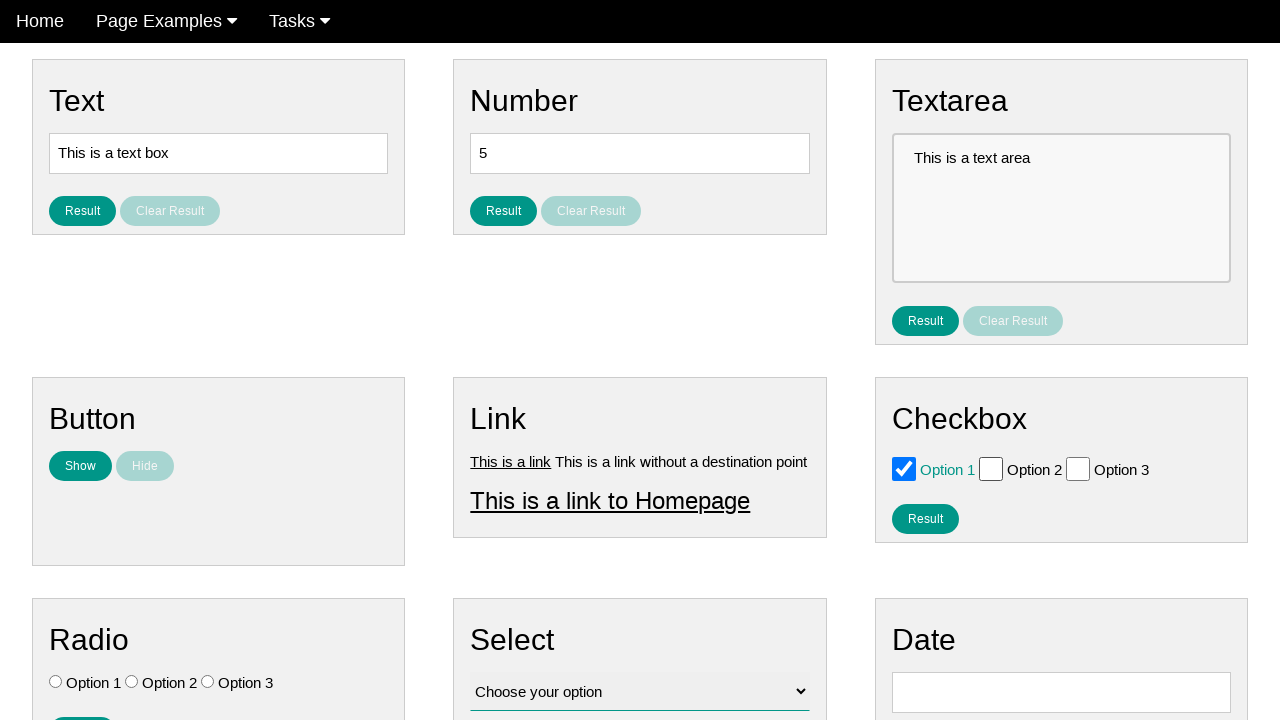

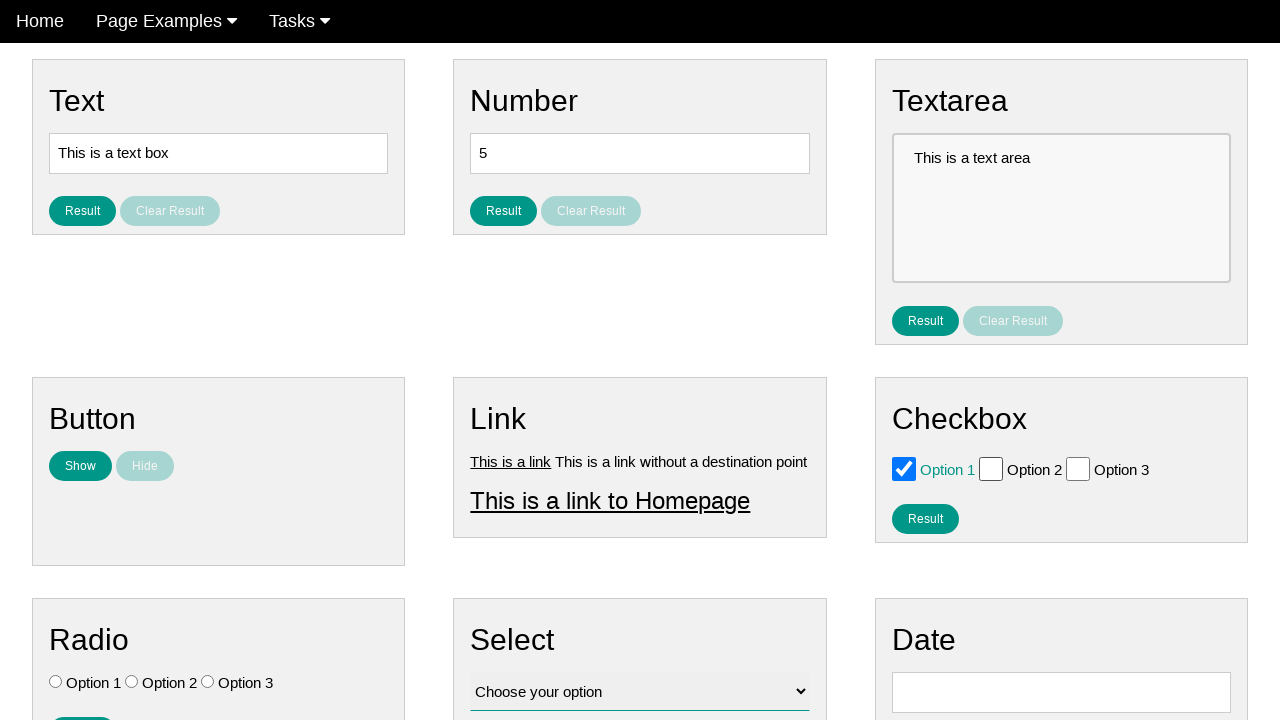